Tests drag and drop functionality within an iframe by dragging an element from source to target location

Starting URL: https://jqueryui.com/droppable/

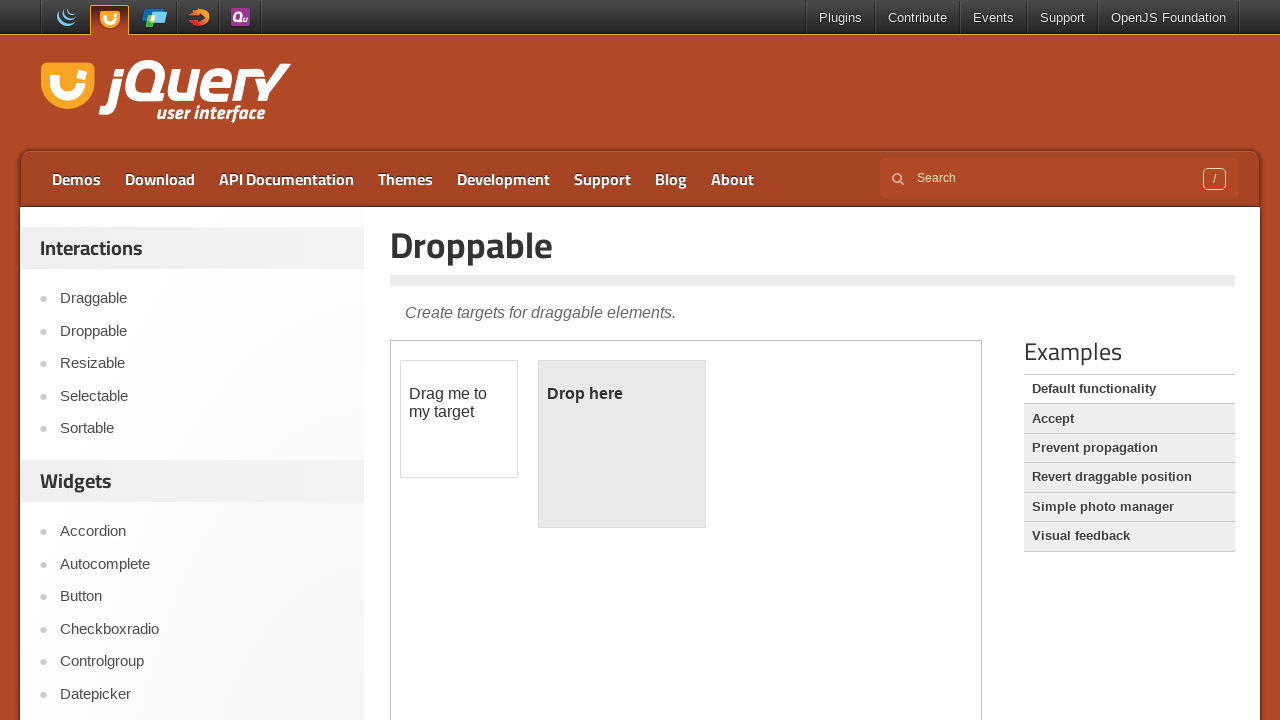

Located the demo iframe for drag and drop test
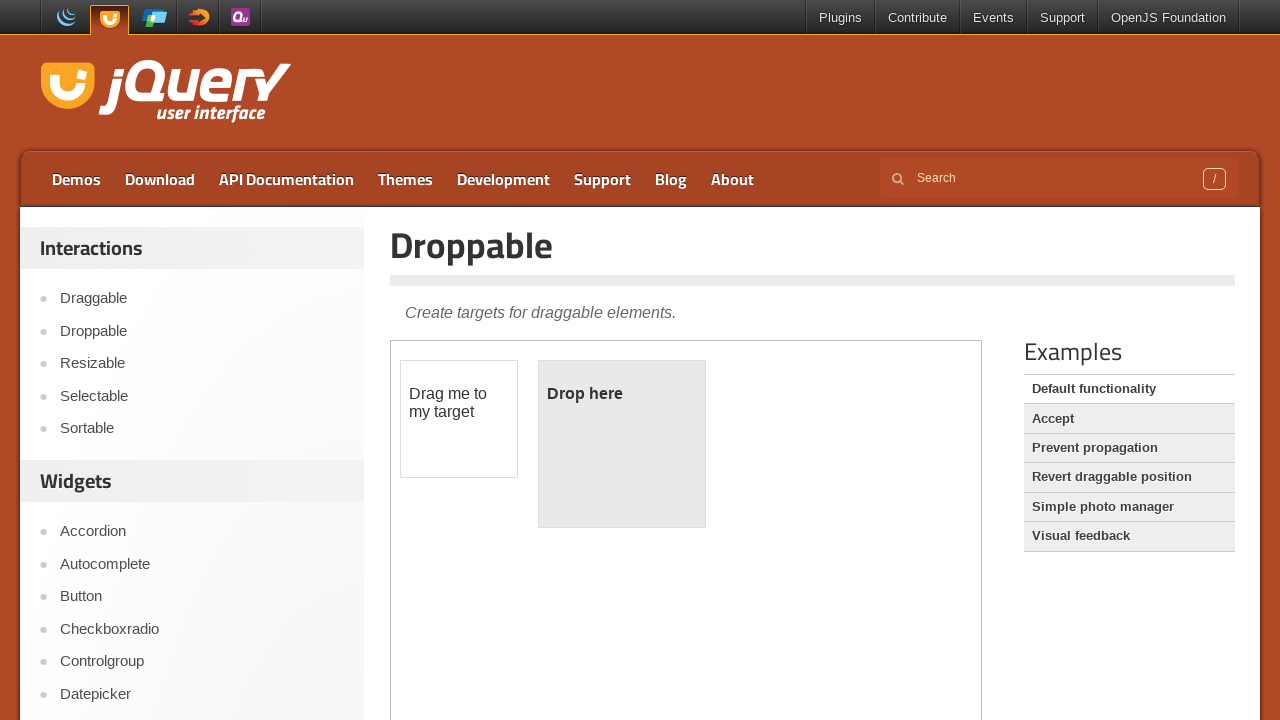

Located the draggable source element within the iframe
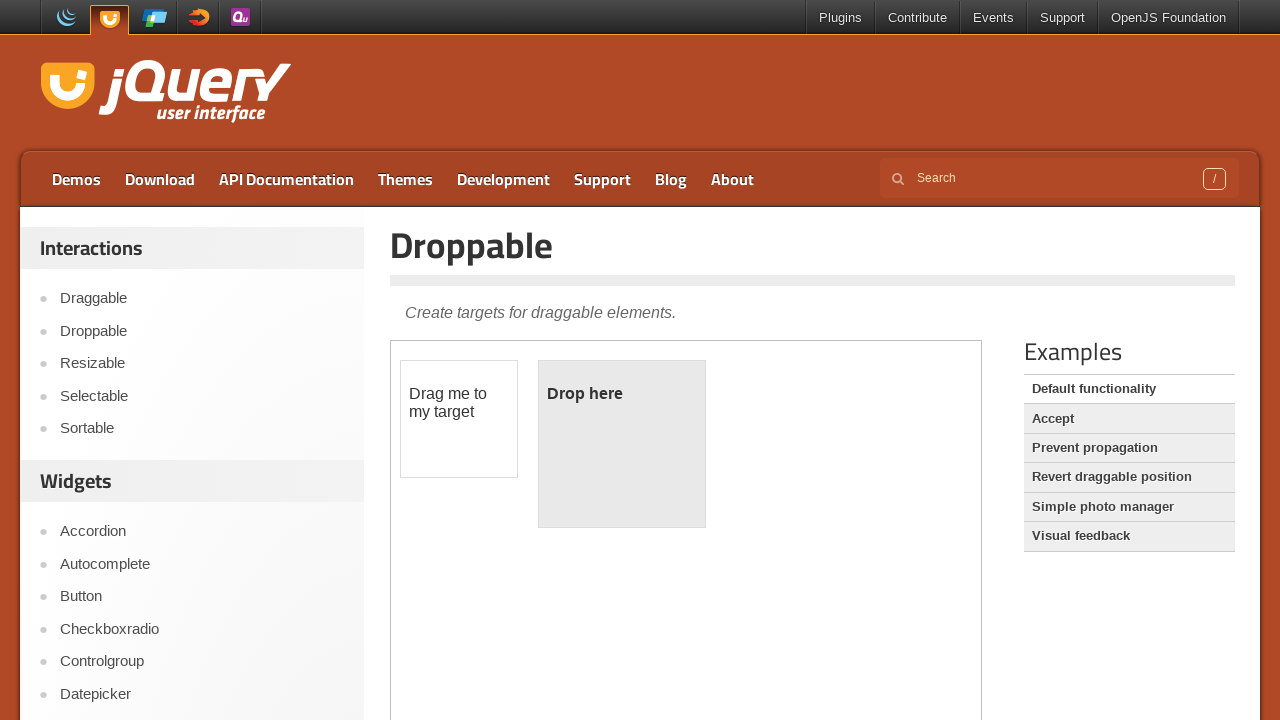

Located the droppable target element within the iframe
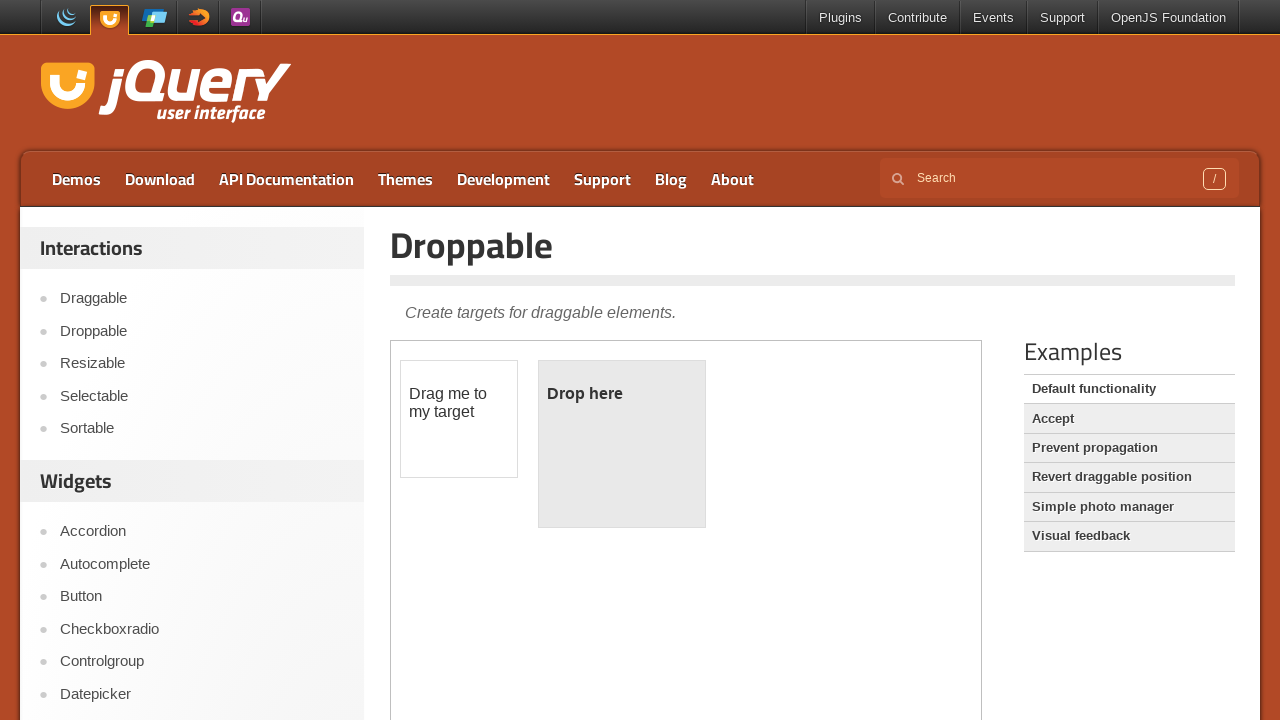

Dragged element from source to target location within the iframe at (622, 444)
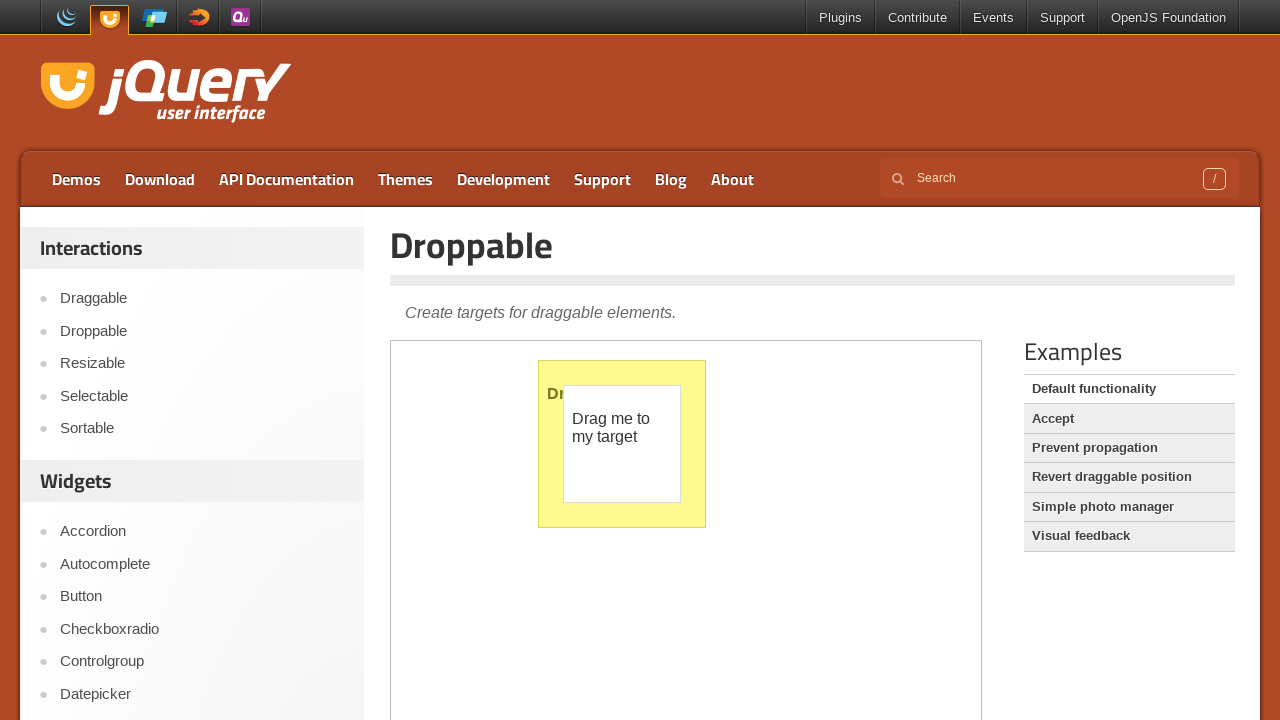

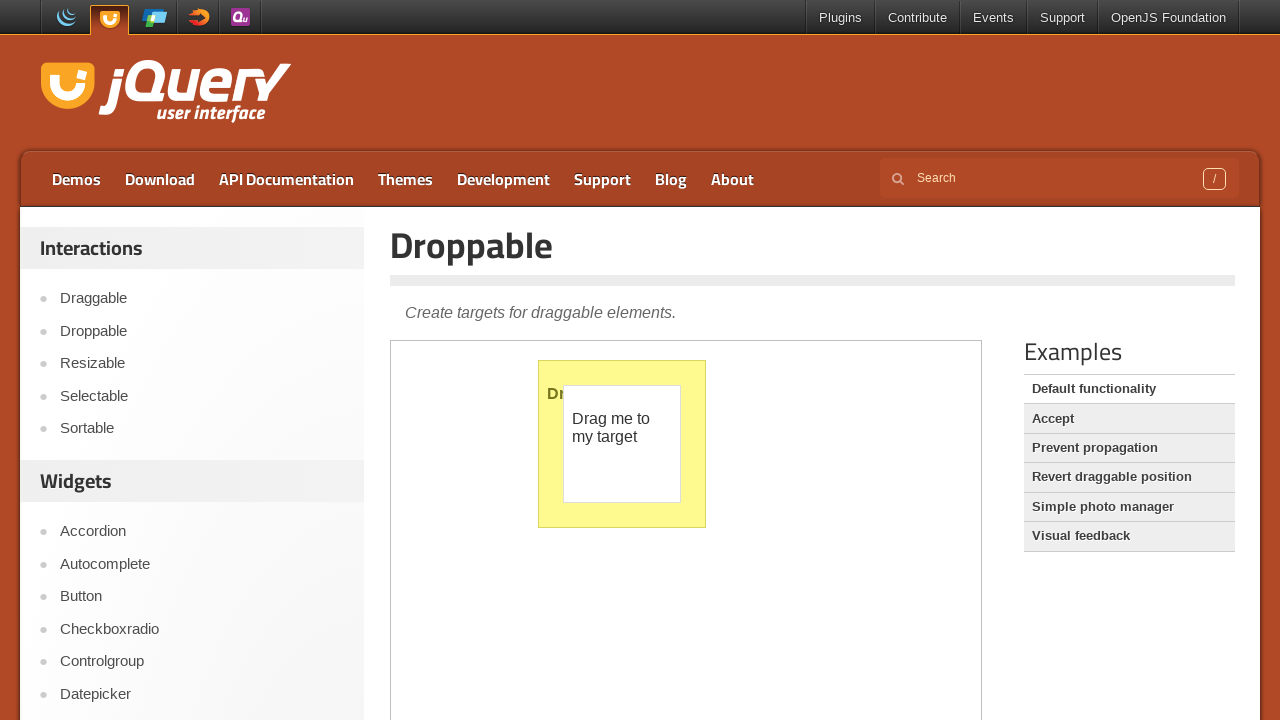